Tests JavaScript prompt alert functionality by triggering a prompt alert, entering text into it, and accepting it

Starting URL: https://demoqa.com/alerts

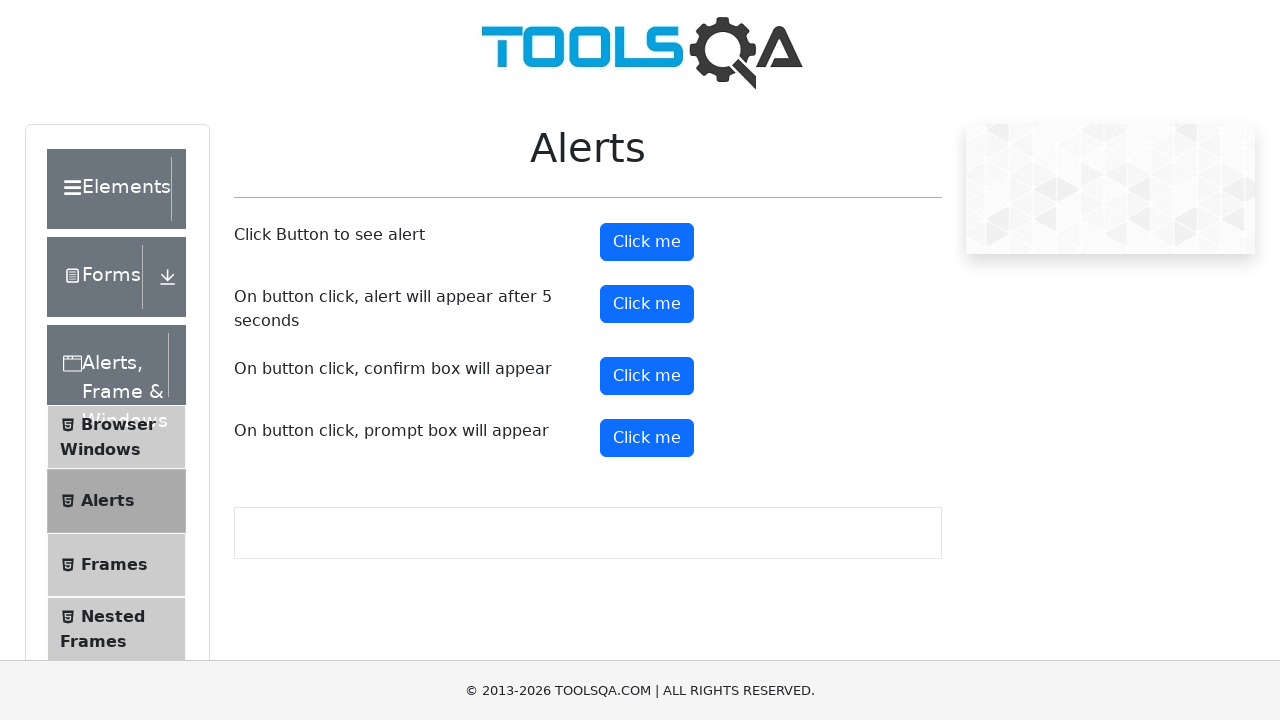

Clicked the prompt alert button at (647, 438) on button#promtButton
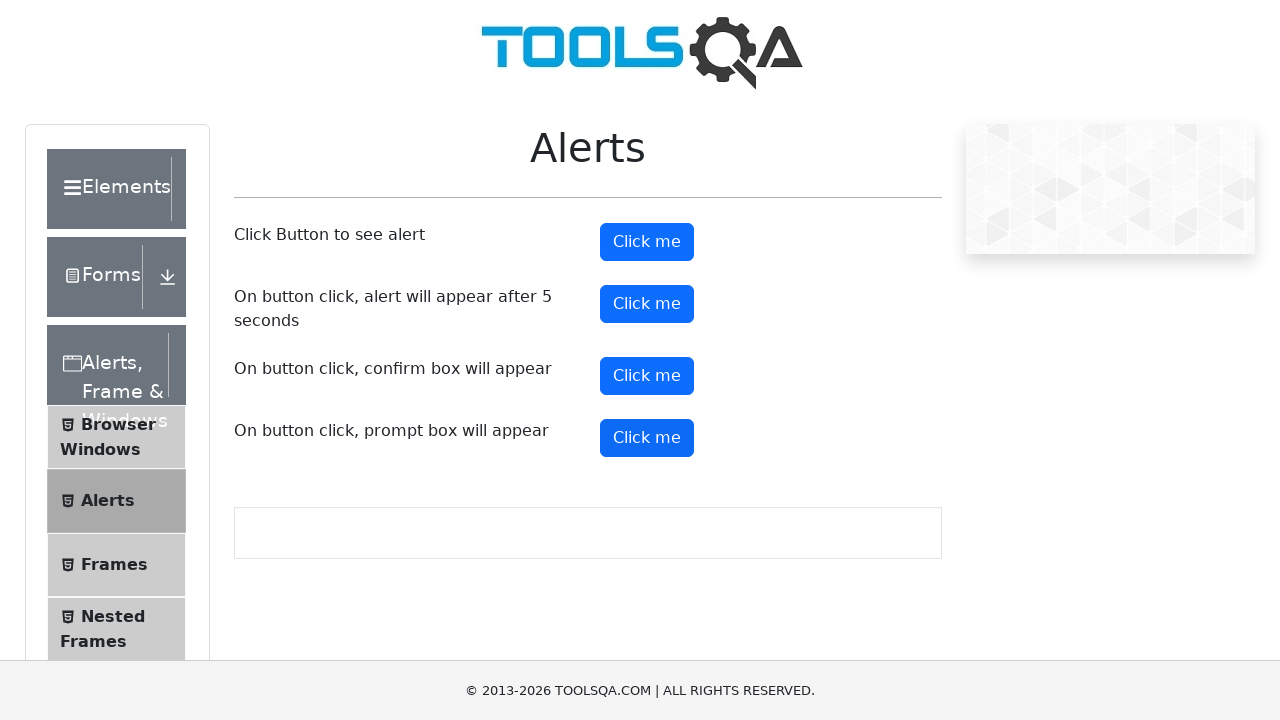

Set up dialog handler to accept prompt with text 'Hello'
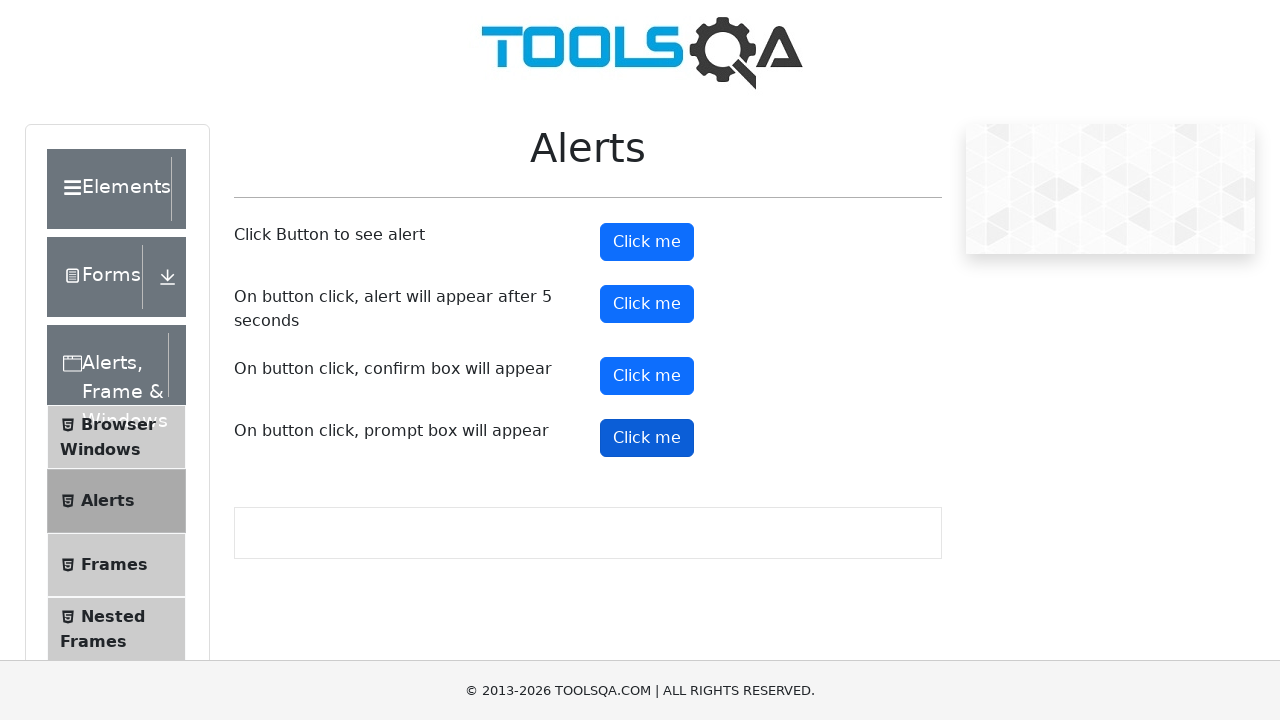

Waited 500ms for page to update after alert acceptance
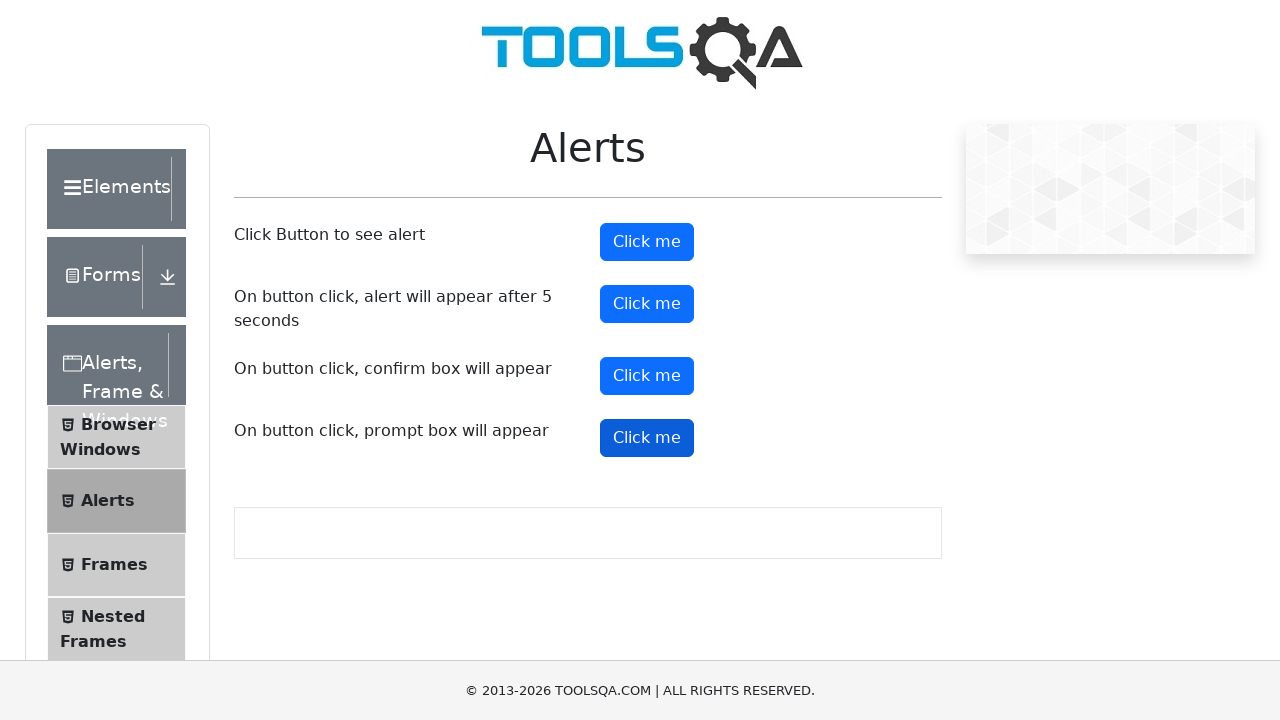

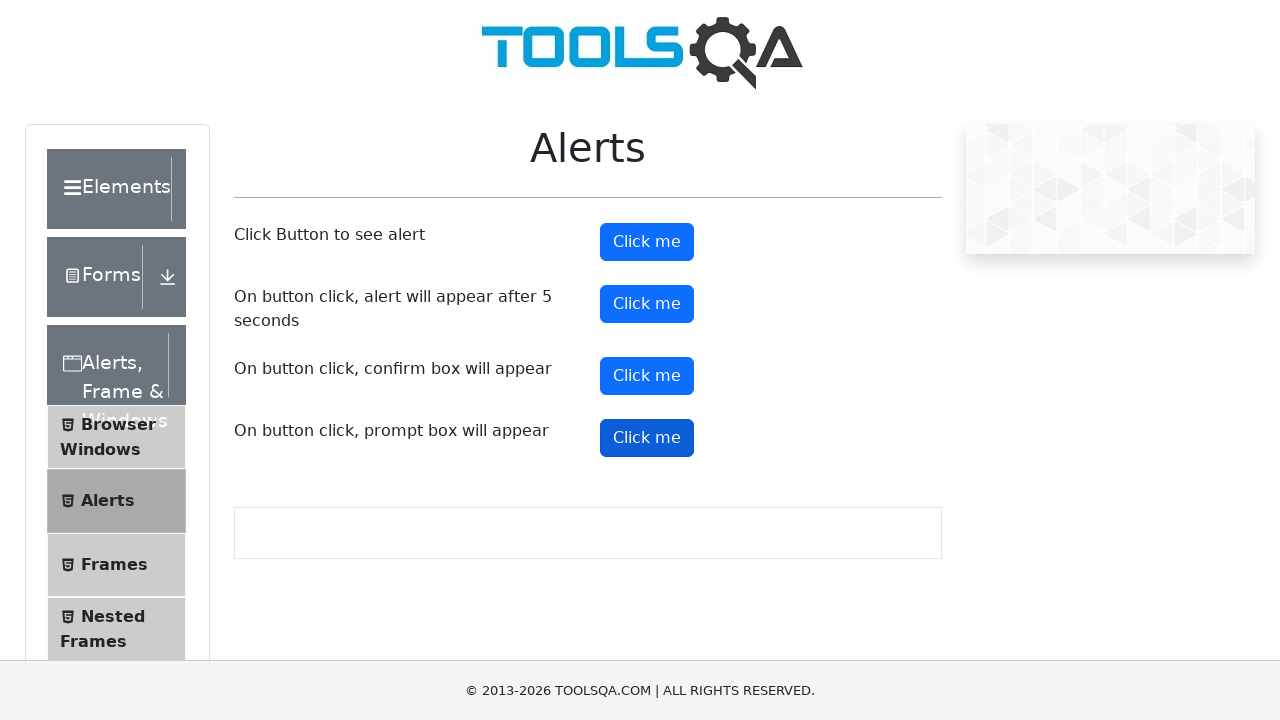